Tests tab widget functionality by clicking through different tabs and verifying their content is displayed

Starting URL: https://demoqa.com/

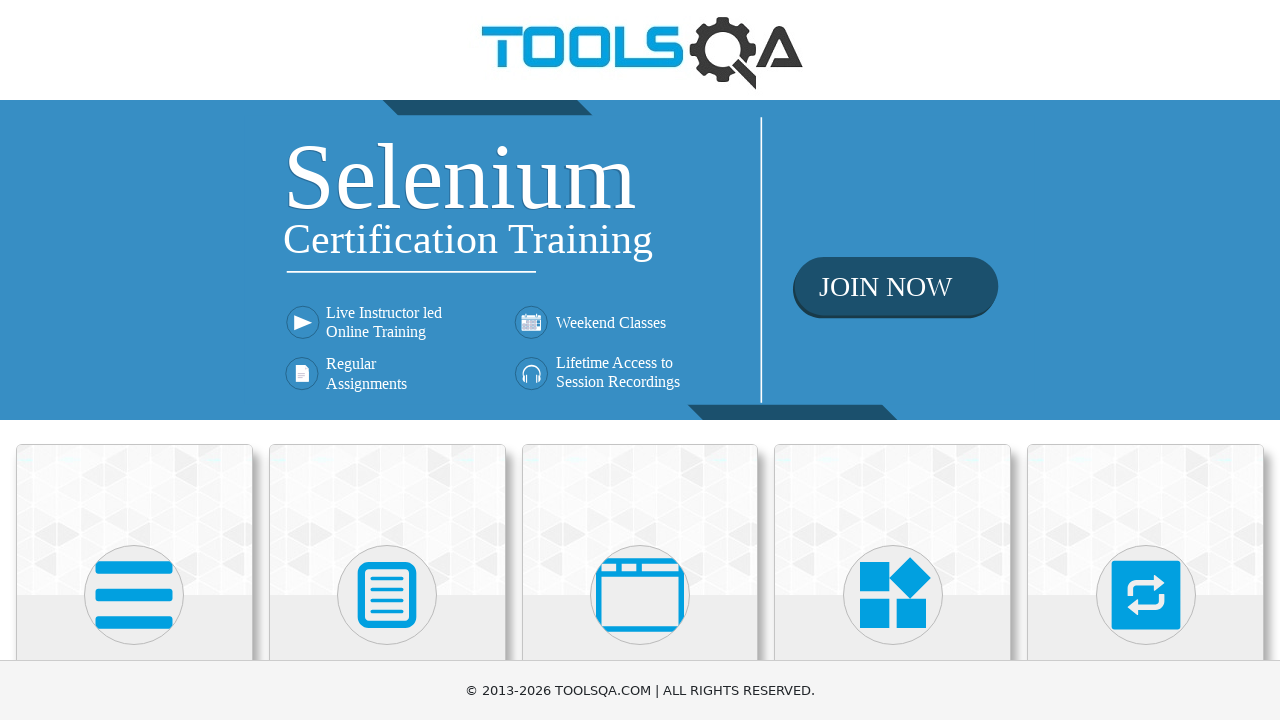

Clicked on Widgets section at (893, 360) on xpath=//h5[text()='Widgets']
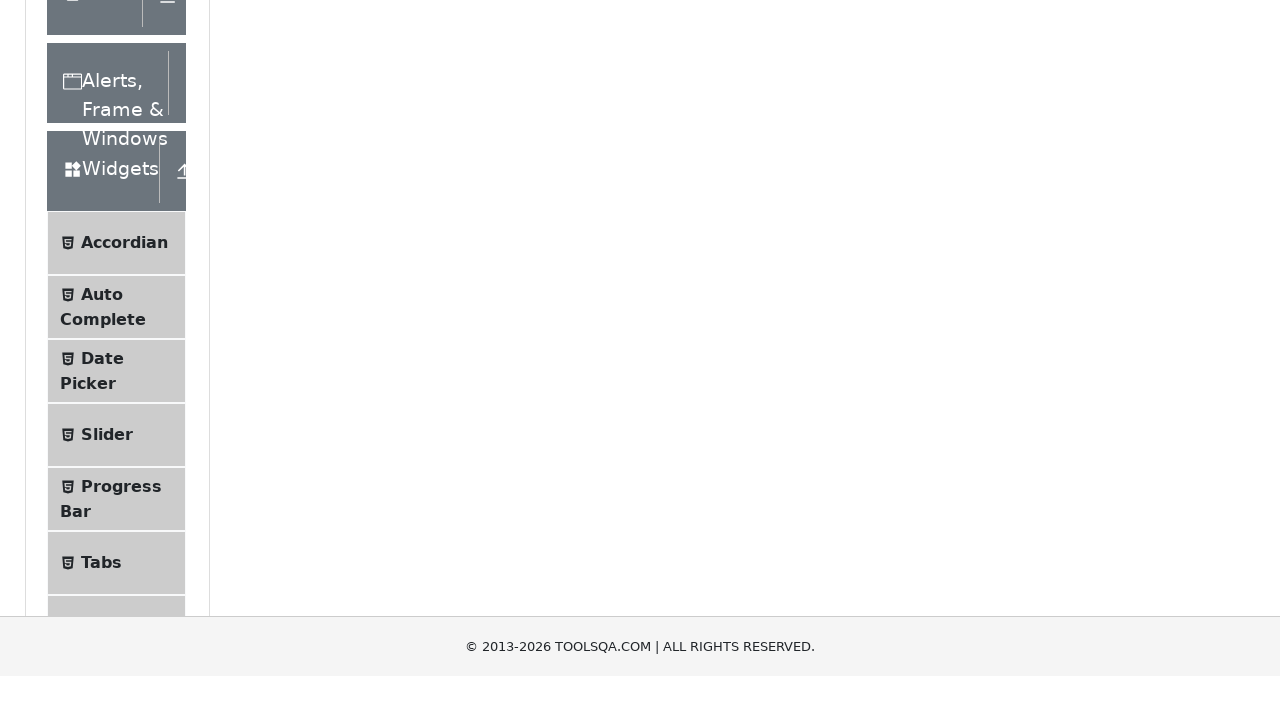

Located Tabs element in the menu
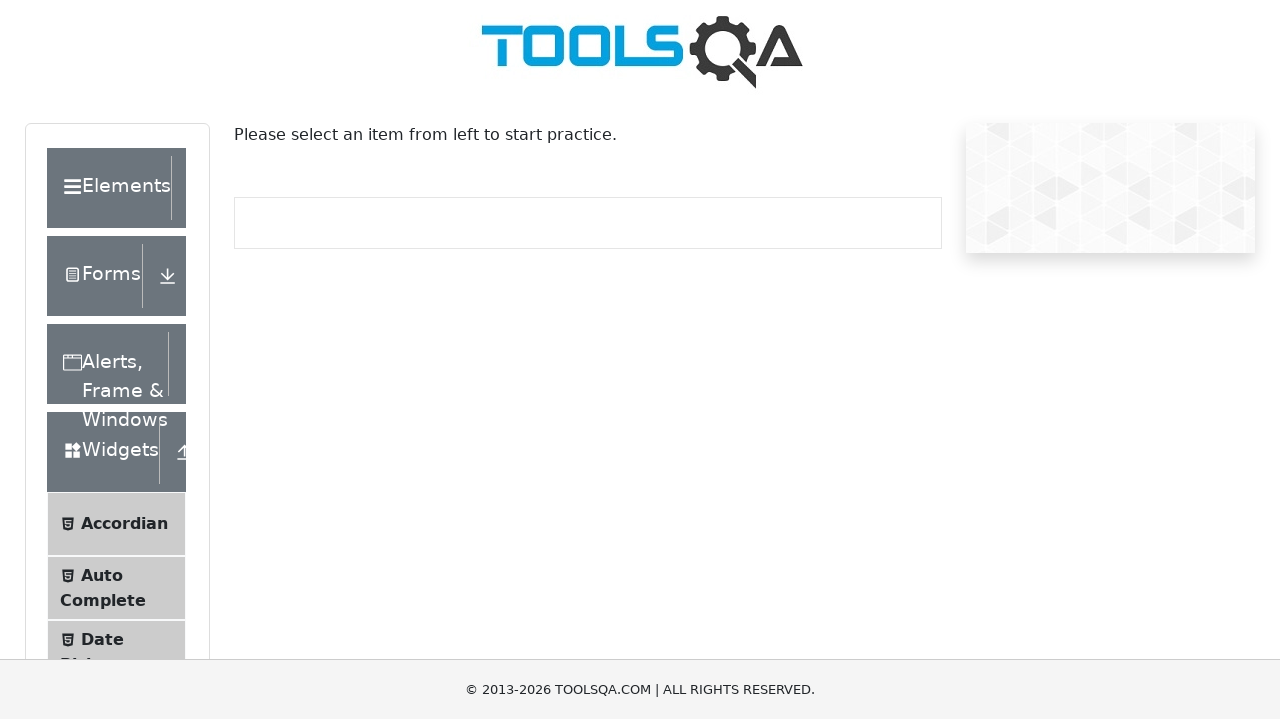

Scrolled Tabs element into view
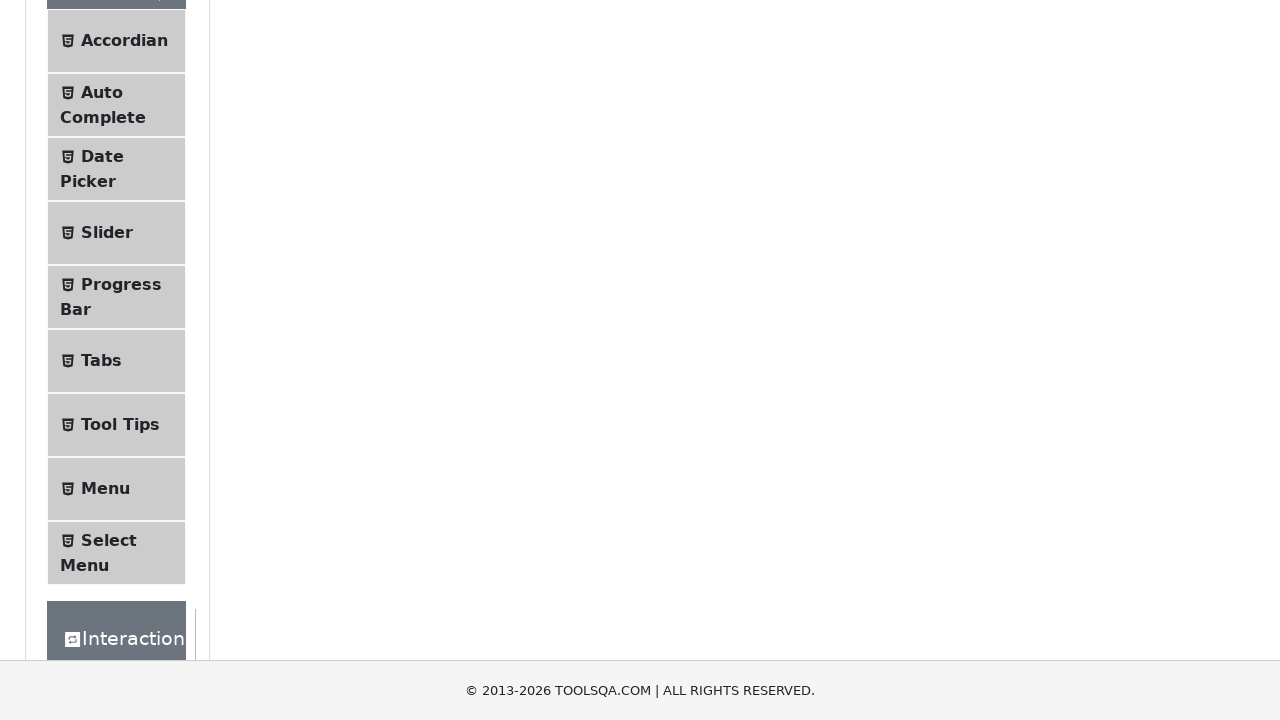

Clicked on Tabs menu item to navigate to Tabs widget at (101, 361) on xpath=//span[text()='Tabs']
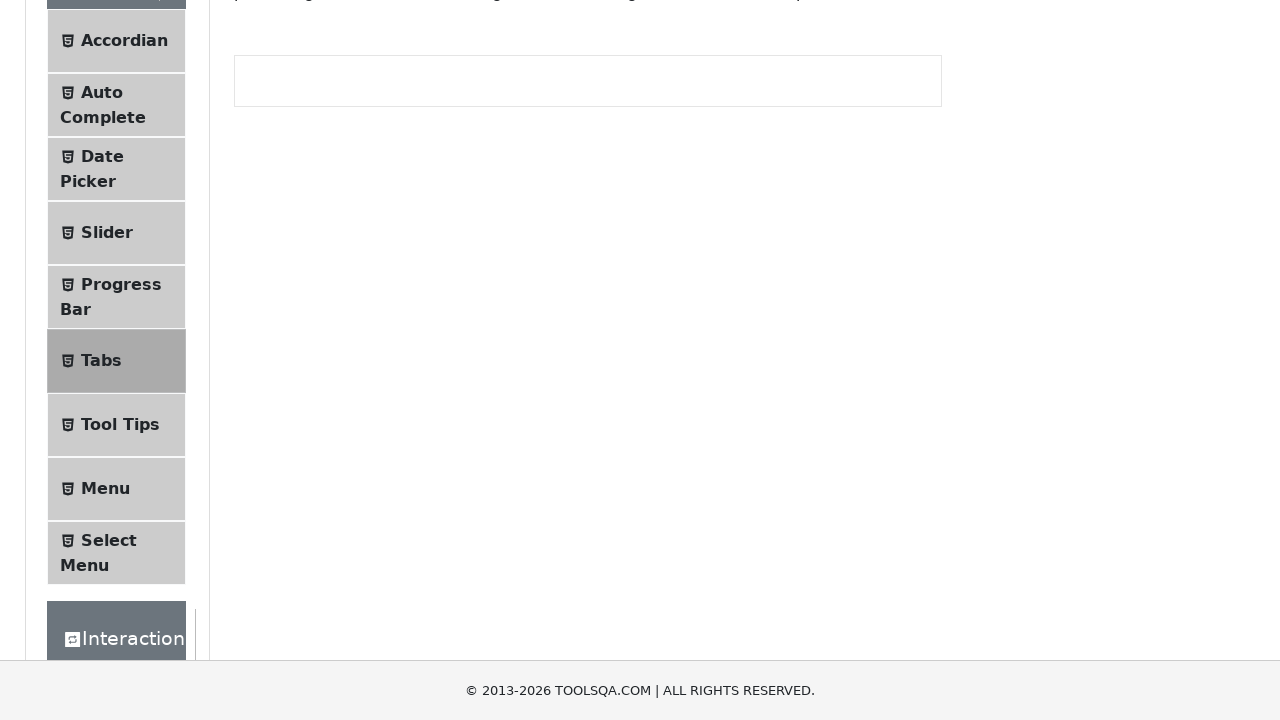

Clicked on 'What' tab at (272, 284) on #demo-tab-what
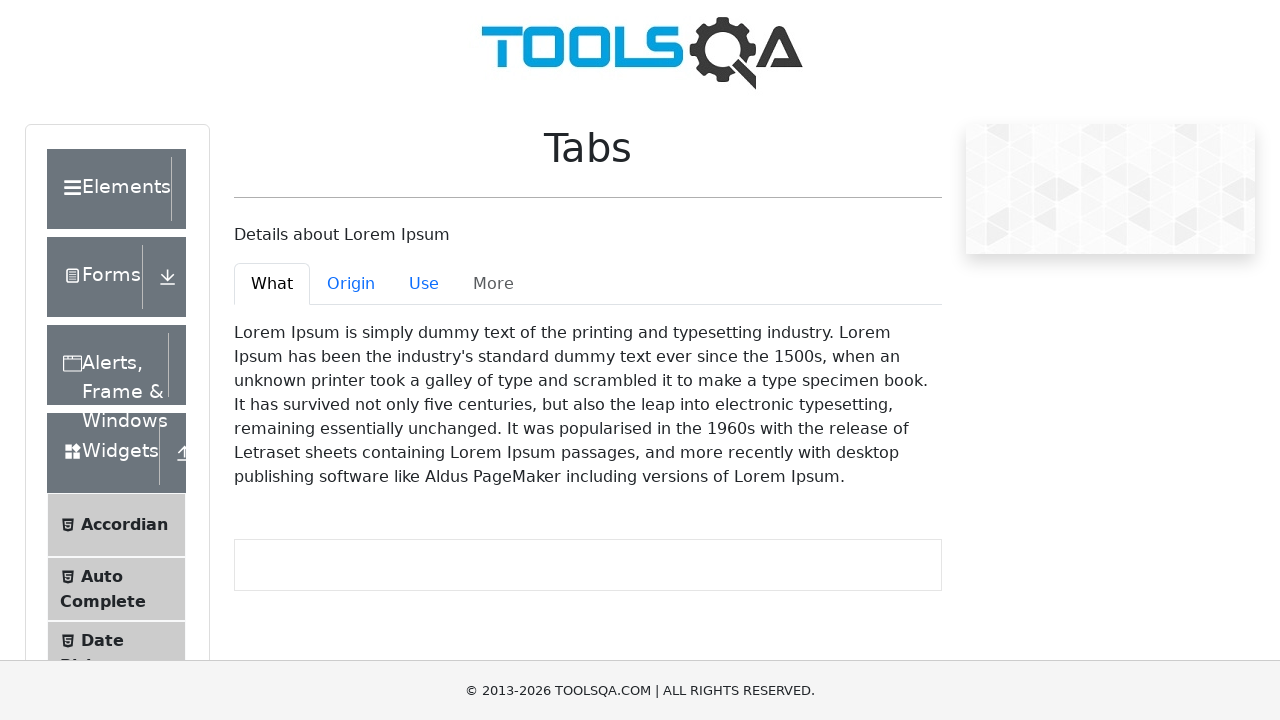

'What' tab content became visible
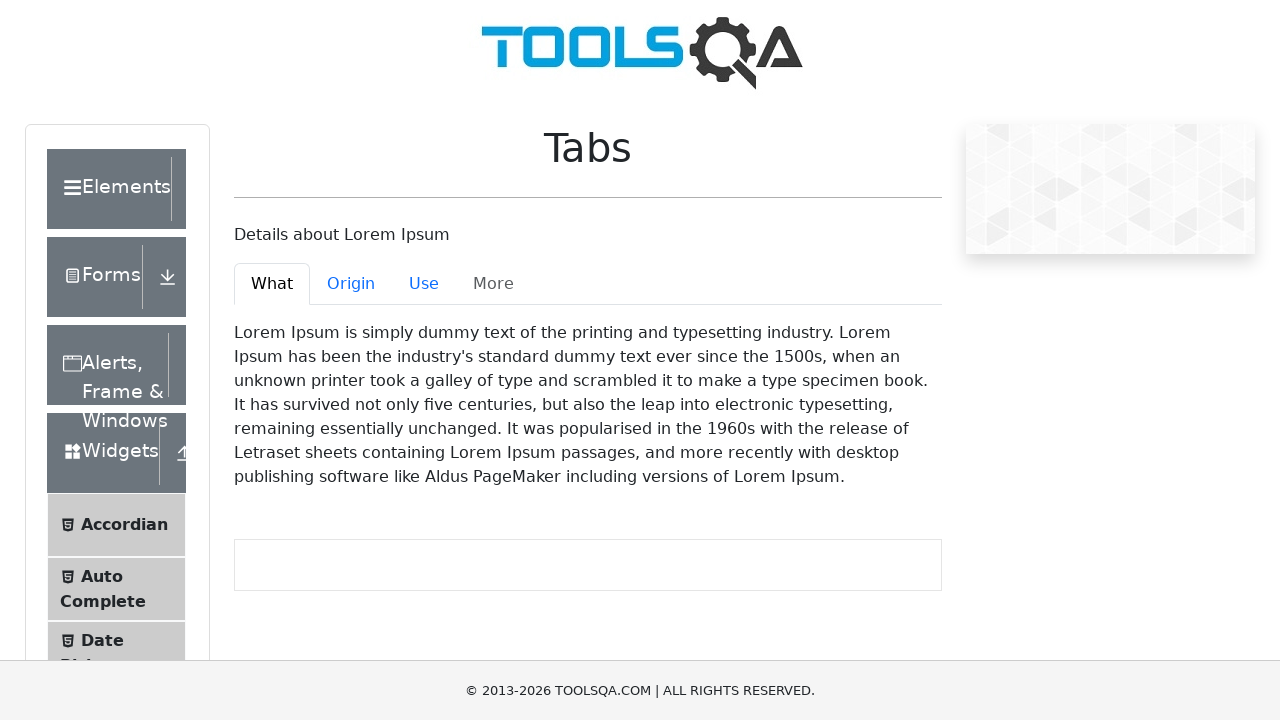

Verified 'What' tab content is not empty
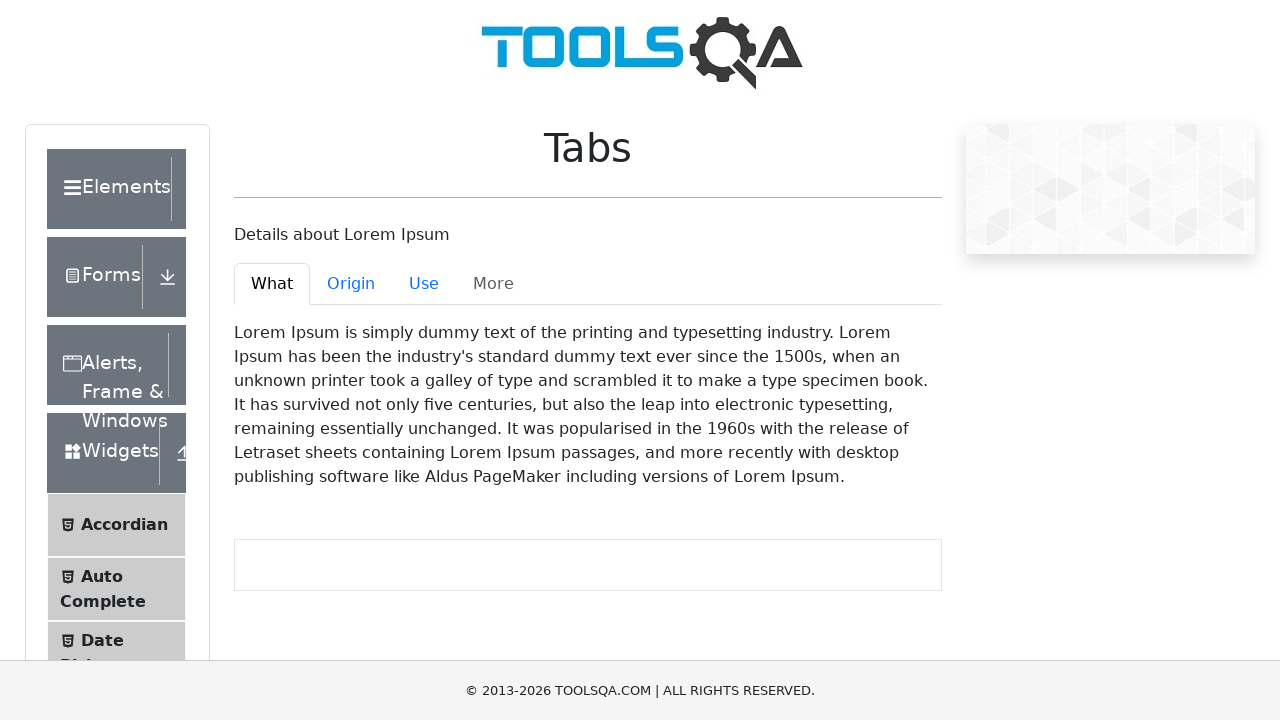

Clicked on 'Origin' tab at (351, 284) on #demo-tab-origin
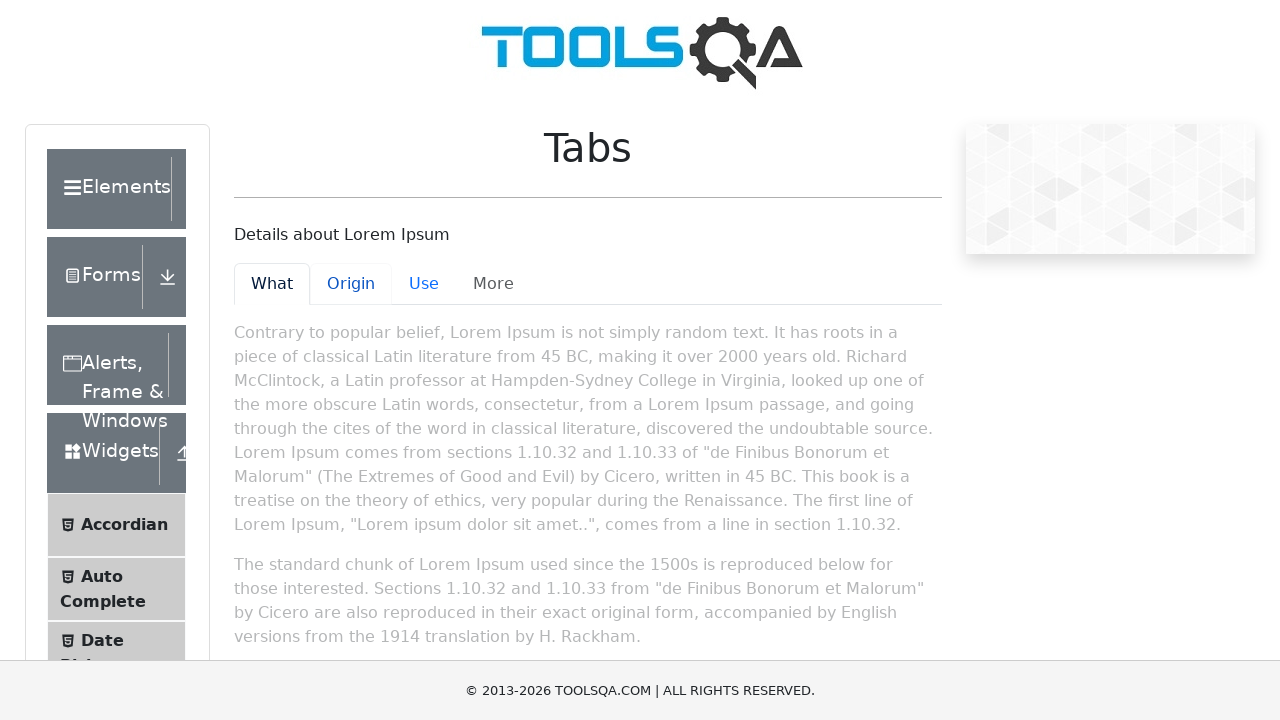

'Origin' tab content became visible
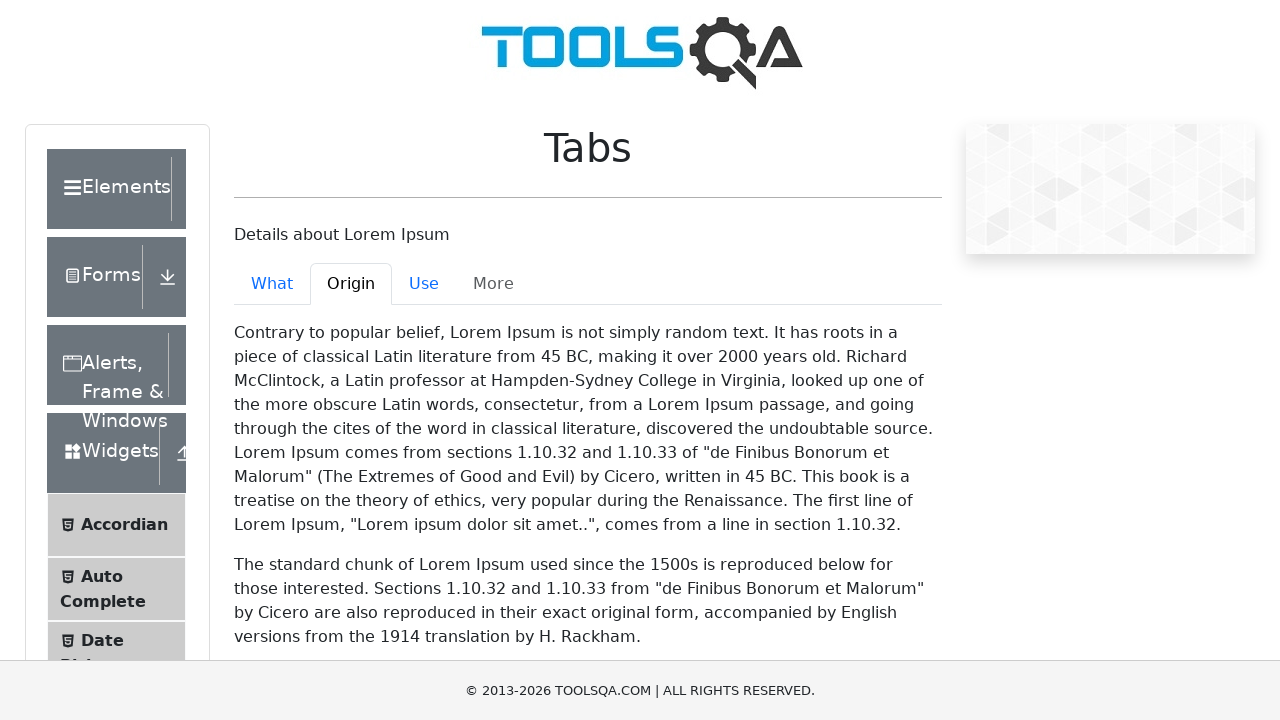

Verified 'Origin' tab content is not empty
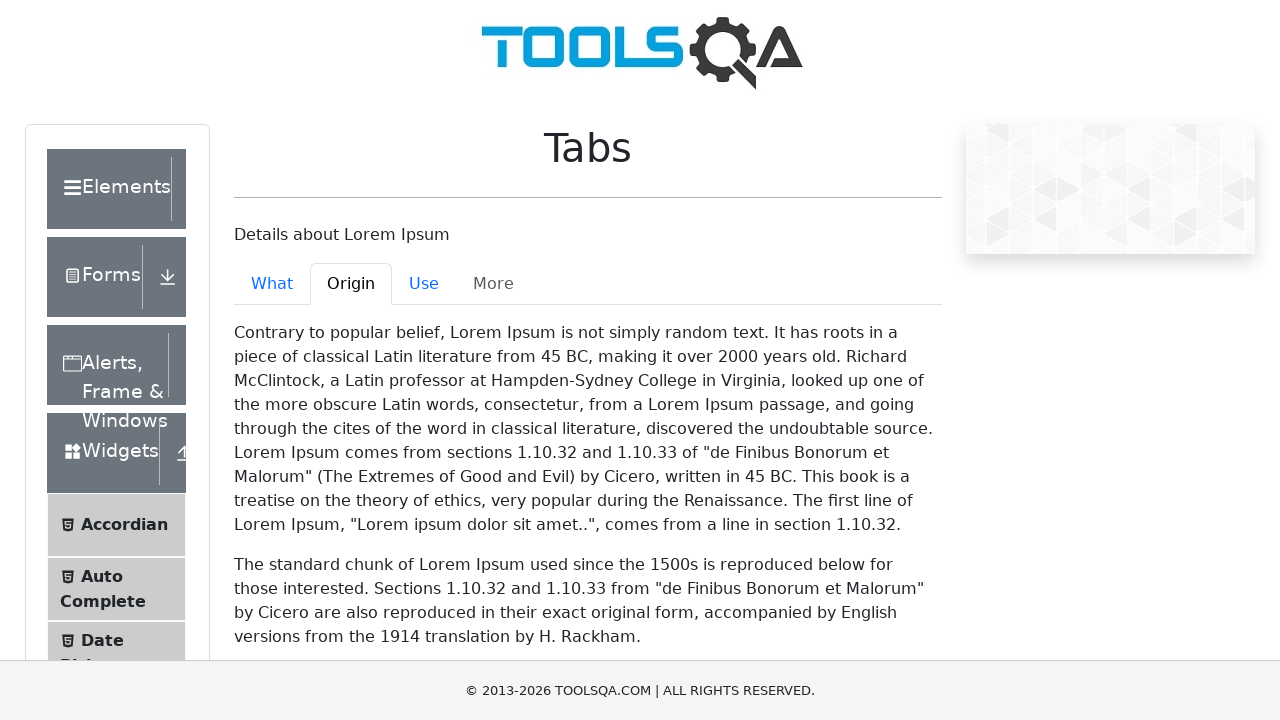

Clicked on 'Use' tab at (424, 284) on #demo-tab-use
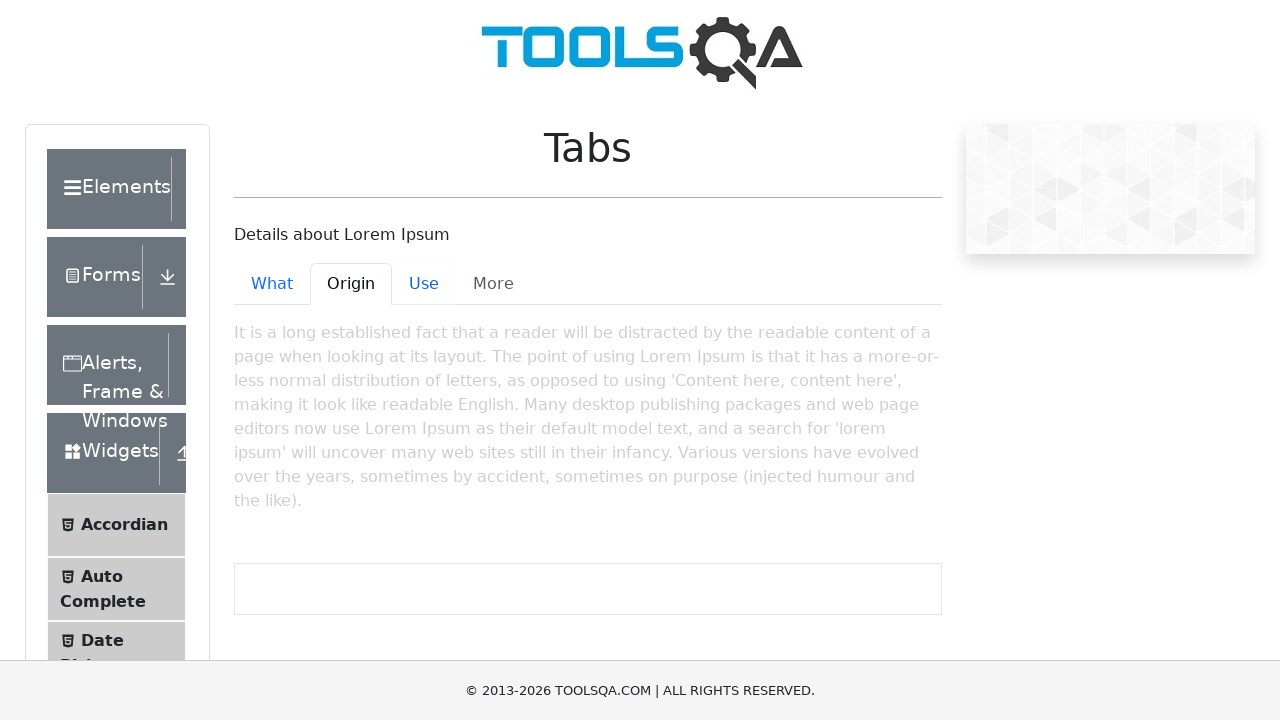

'Use' tab content became visible
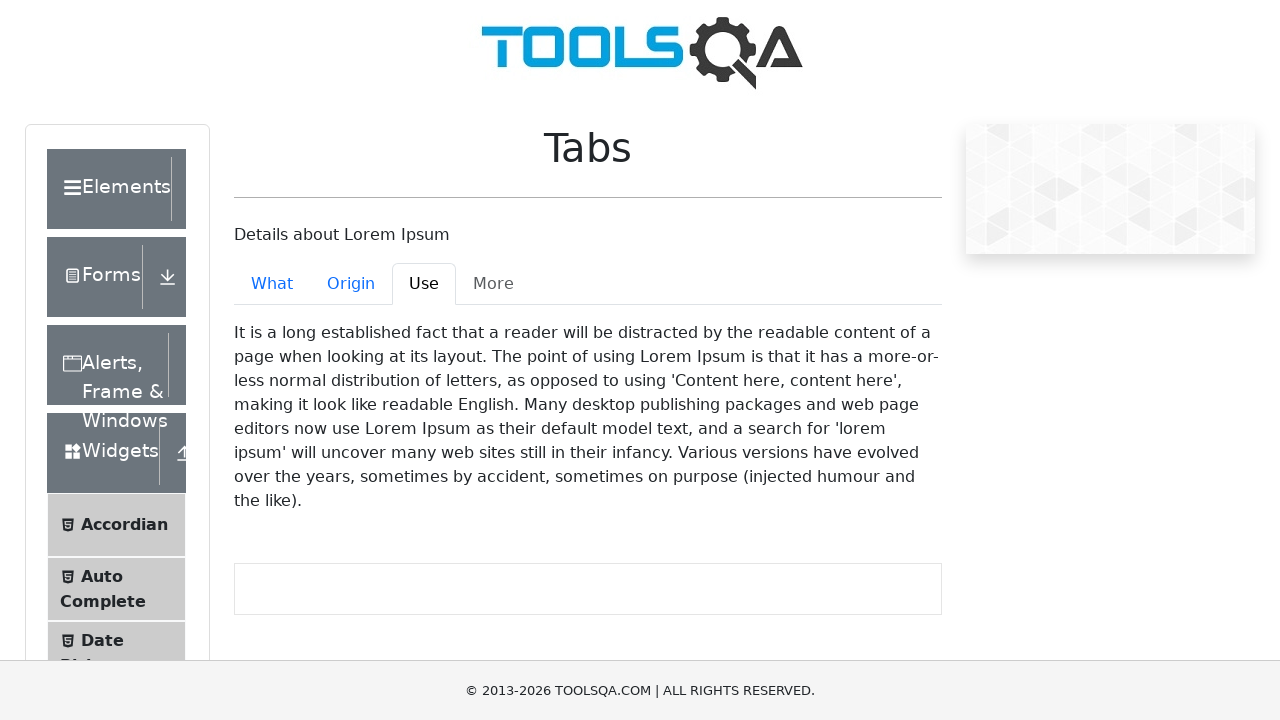

Verified 'Use' tab content is not empty
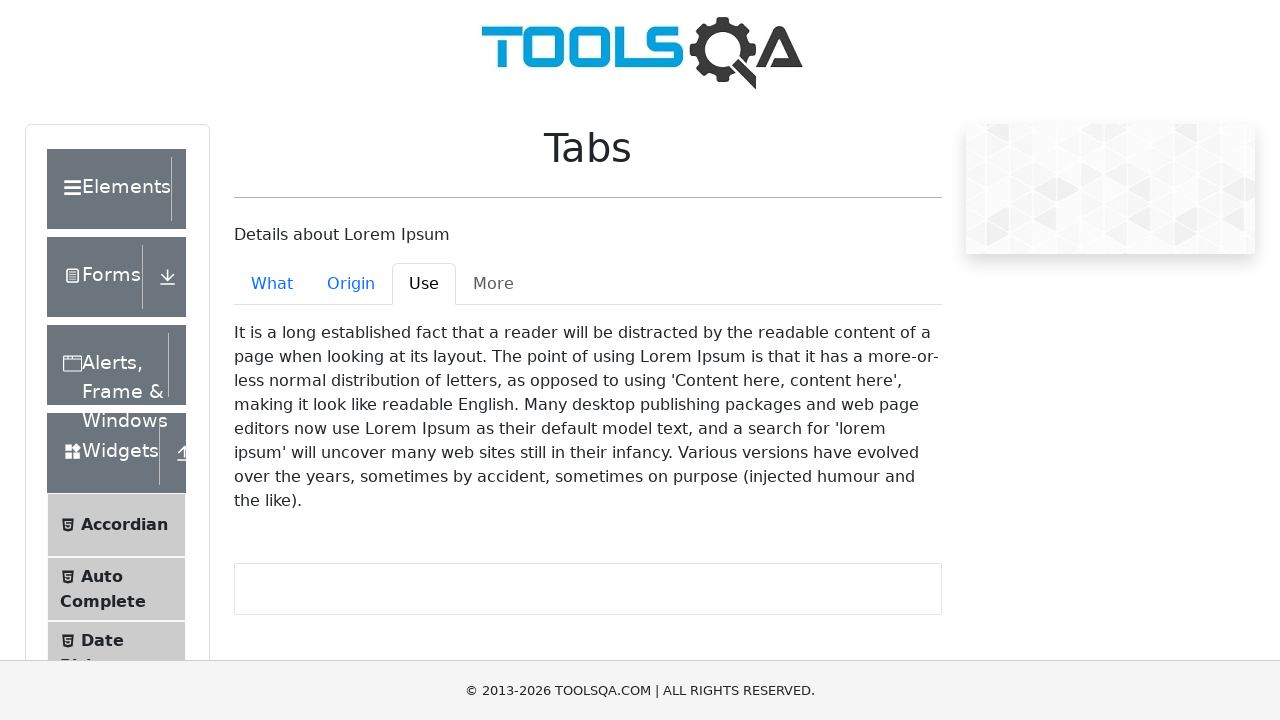

Located 'More' tab element
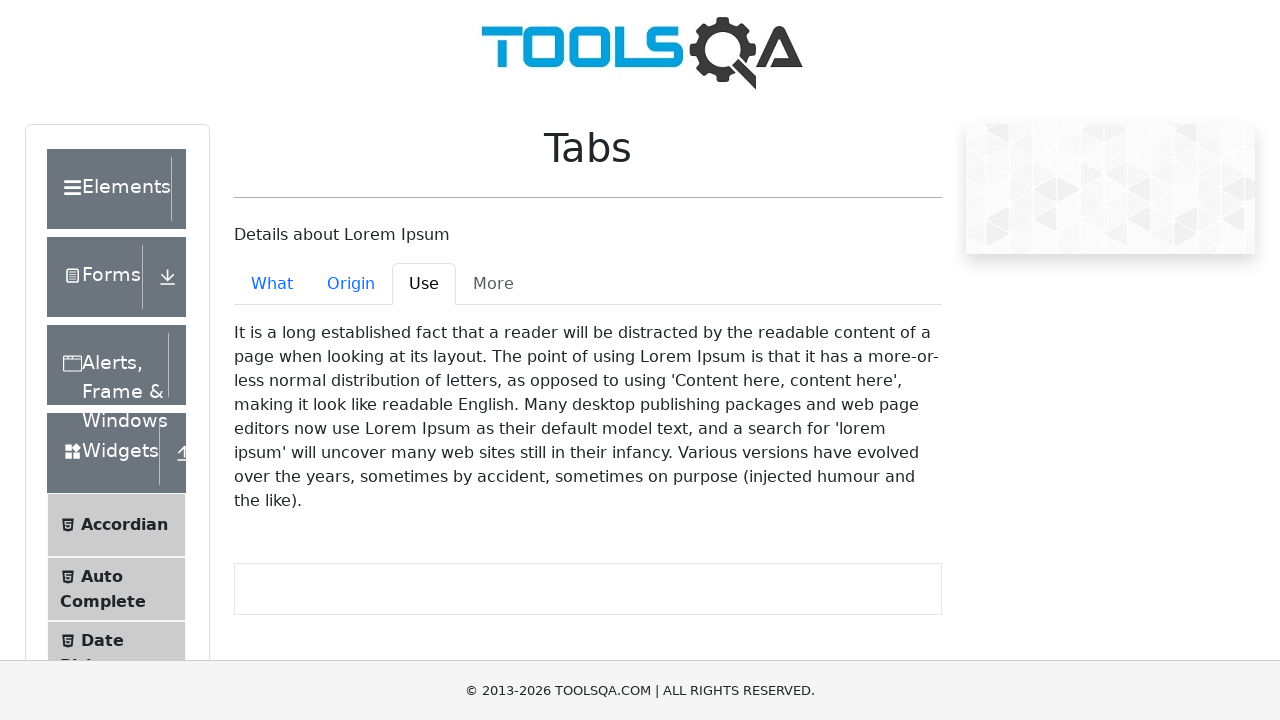

Verified 'More' tab has disabled class attribute
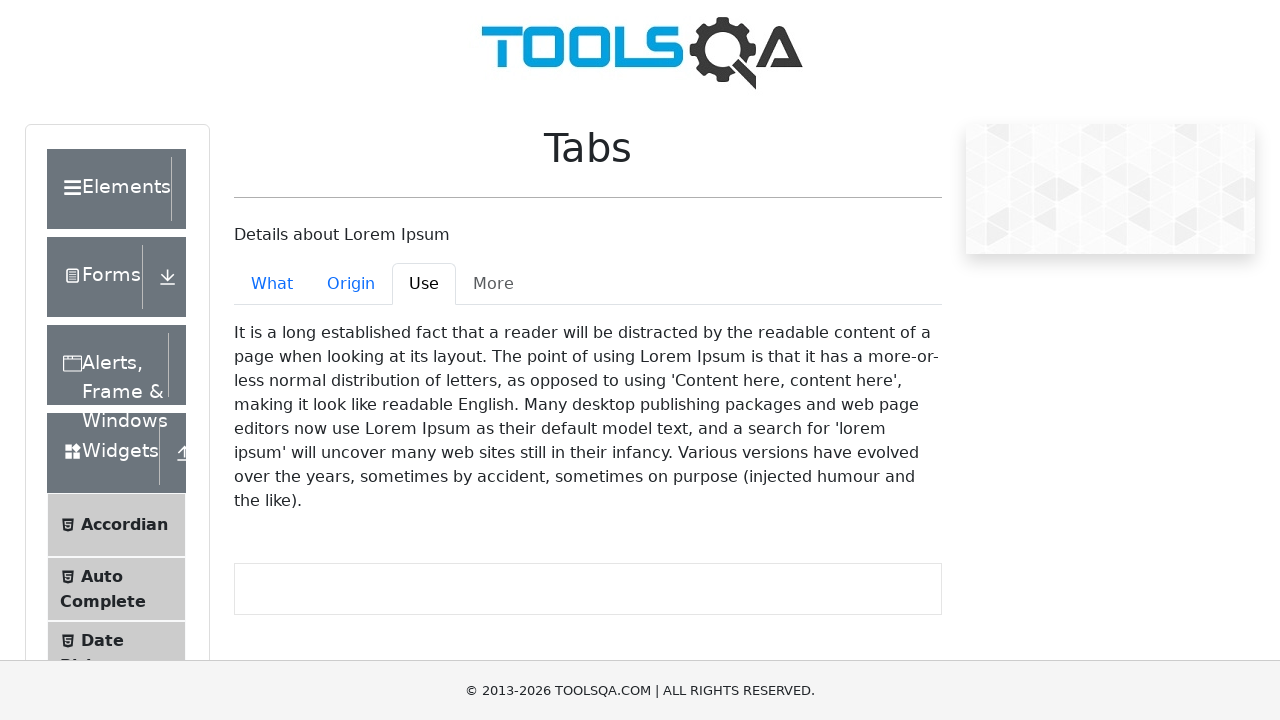

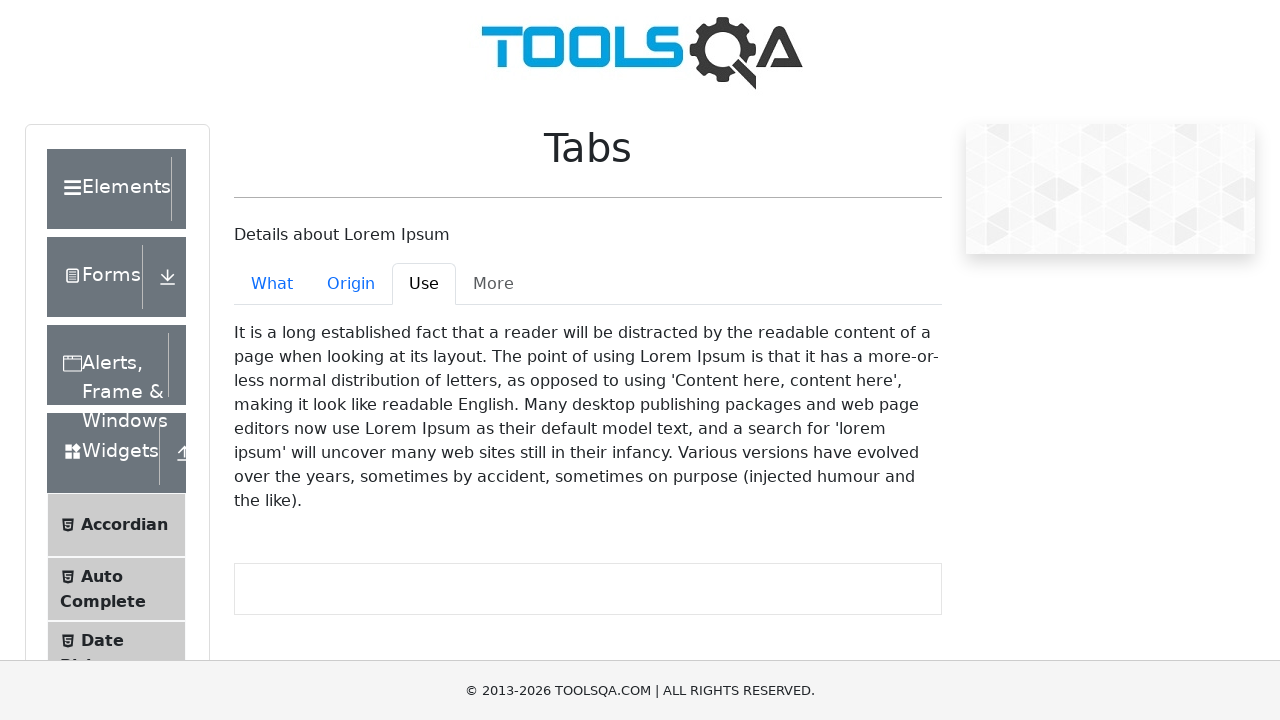